Tests login form by filling email and password fields and clicking the login button

Starting URL: https://naveenautomationlabs.com/opencart/index.php?route=account/login

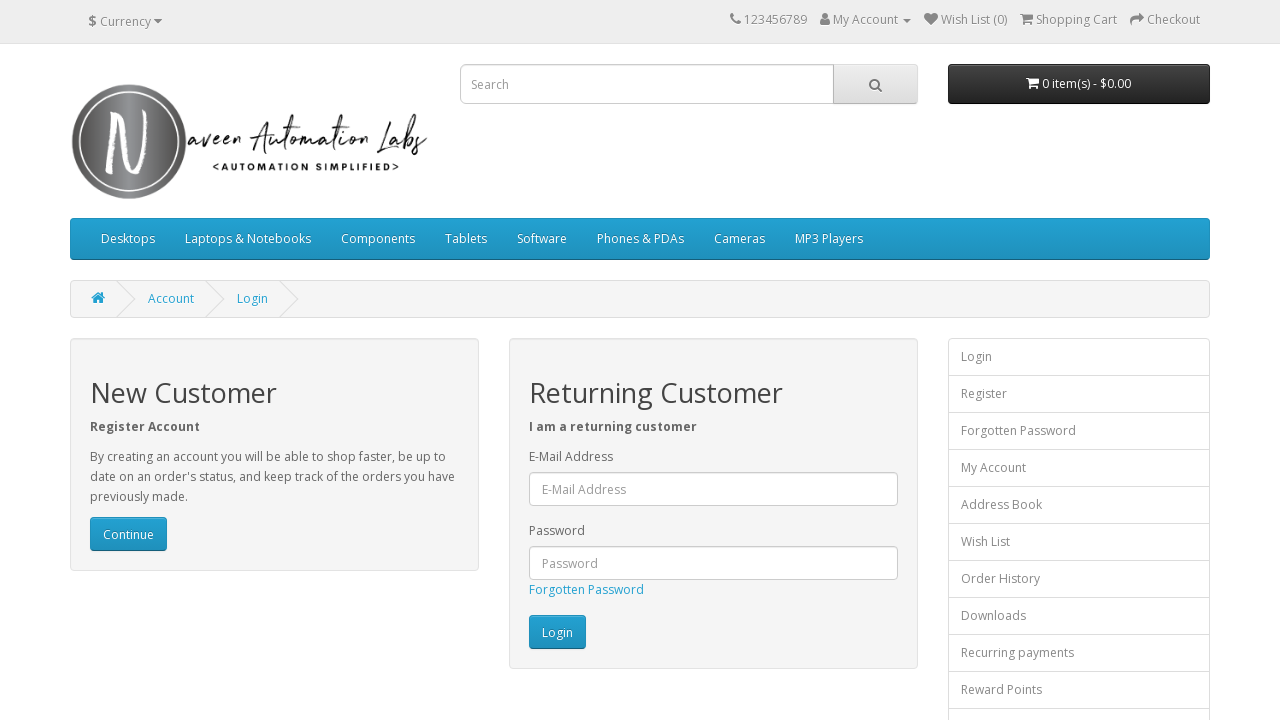

Filled email field with 'meena123@gmail.com' on #input-email
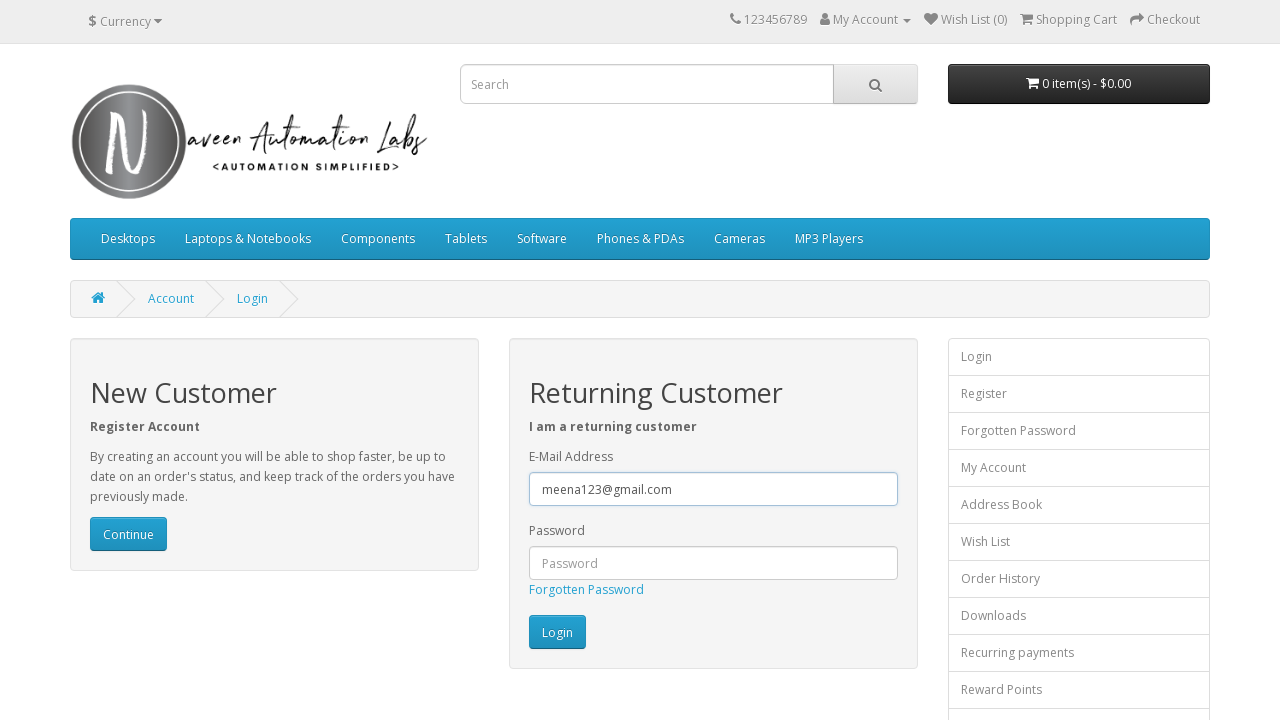

Filled password field with 'meena123' on #input-password
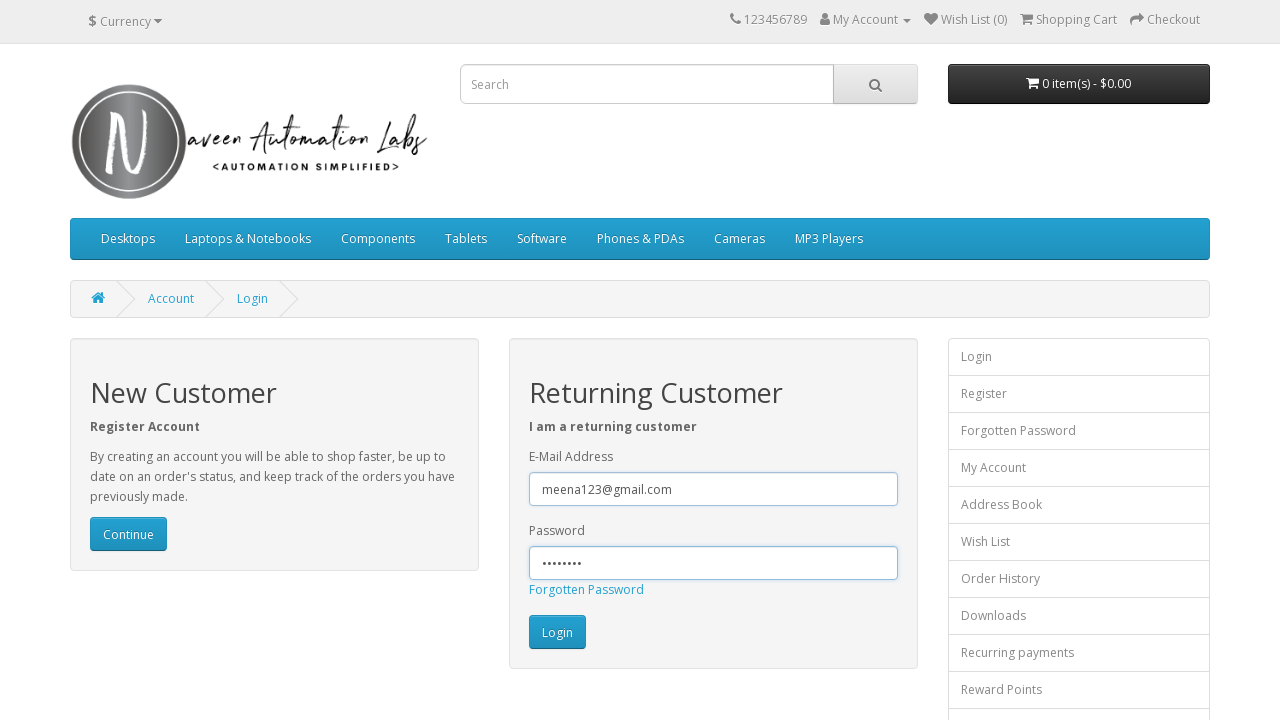

Clicked login button to submit credentials at (557, 632) on xpath=//input[@value='Login']
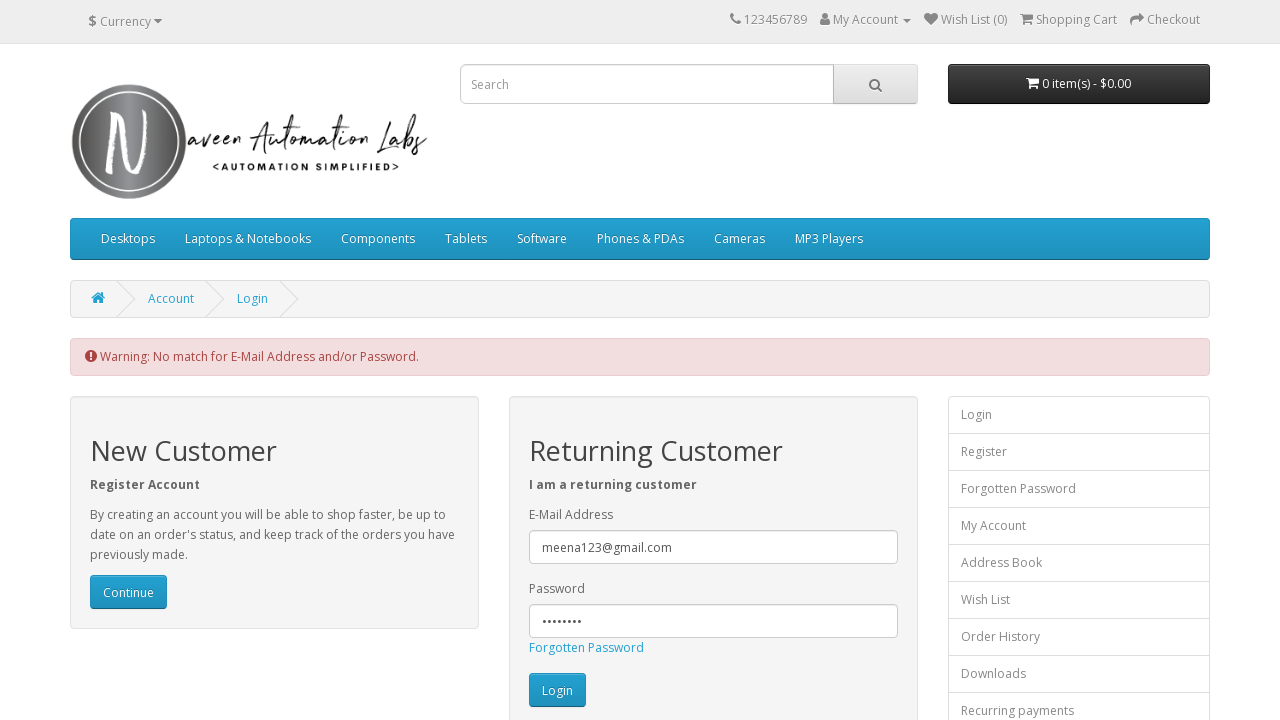

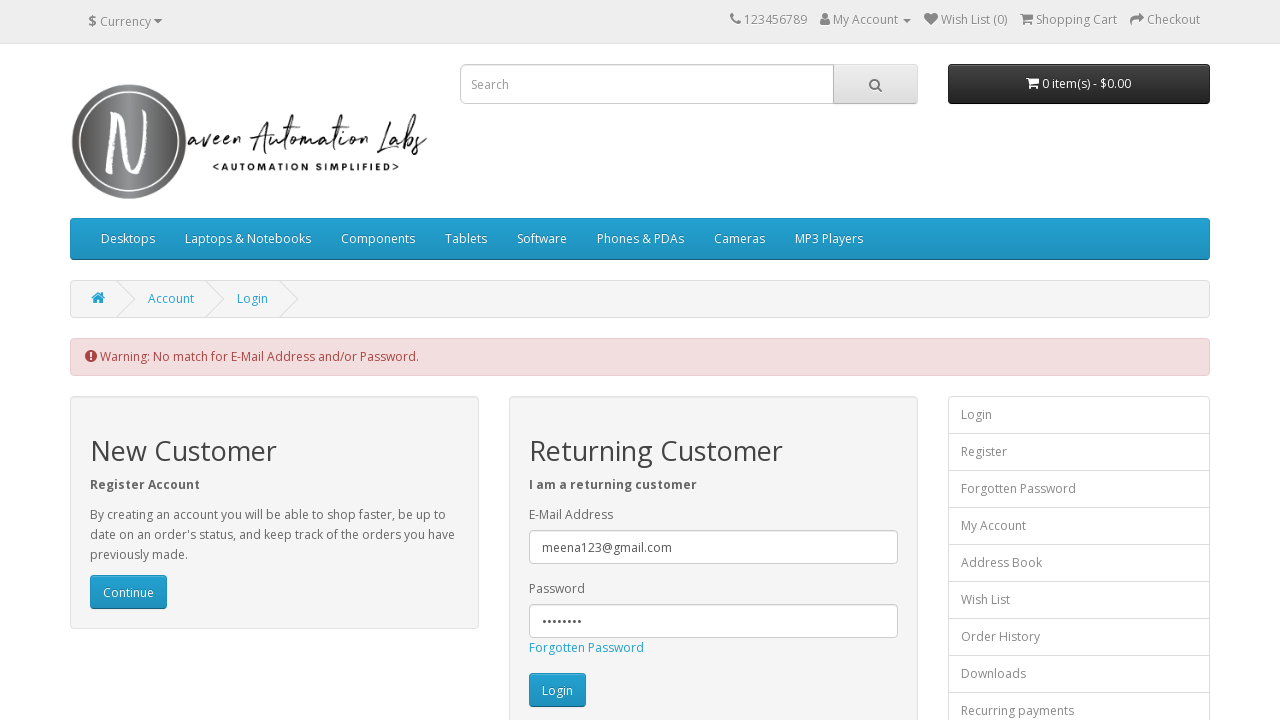